Tests dropdown selection by finding the dropdown element, iterating through its options, clicking on "Option 1", and verifying the selection was made correctly.

Starting URL: http://the-internet.herokuapp.com/dropdown

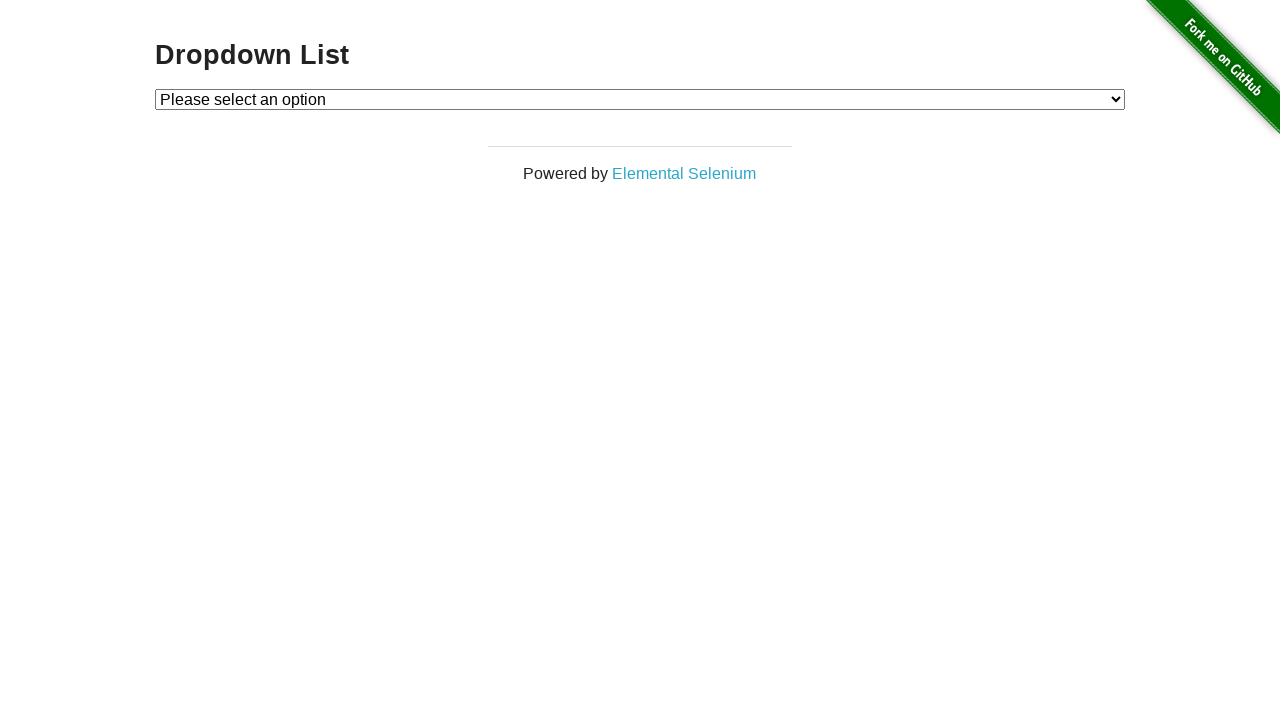

Waited for dropdown element to be present
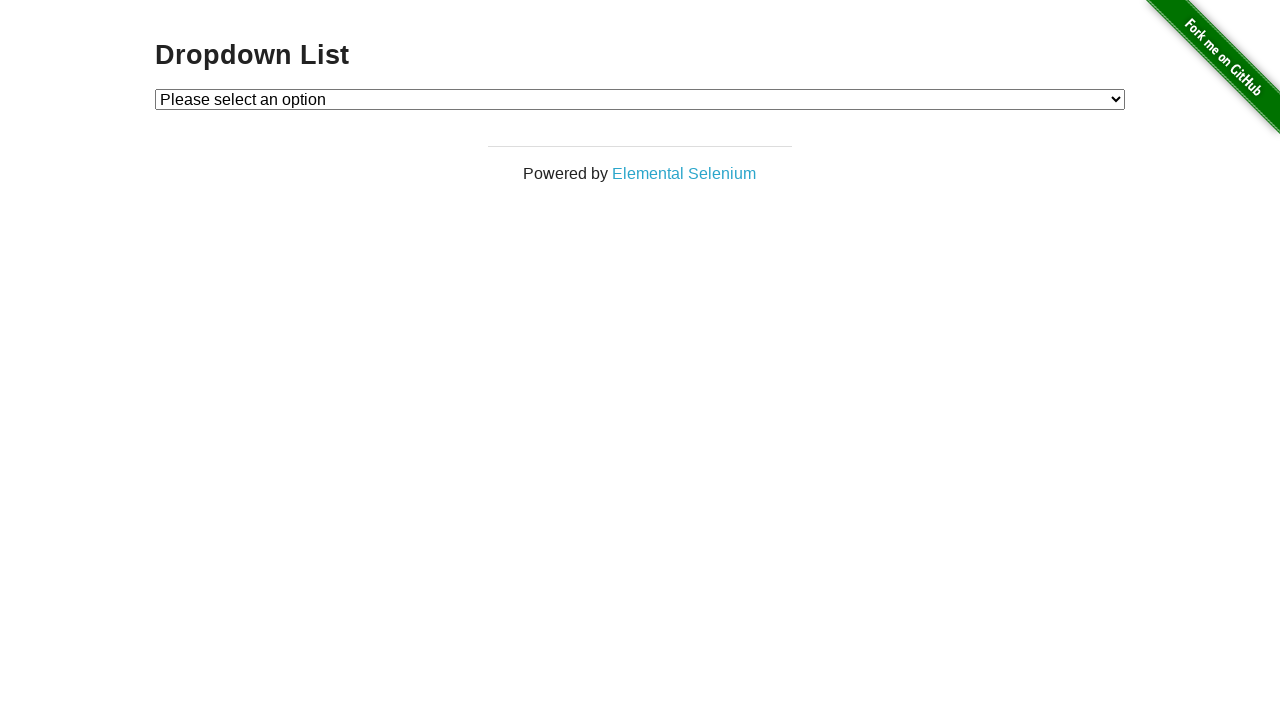

Selected 'Option 1' from the dropdown on #dropdown
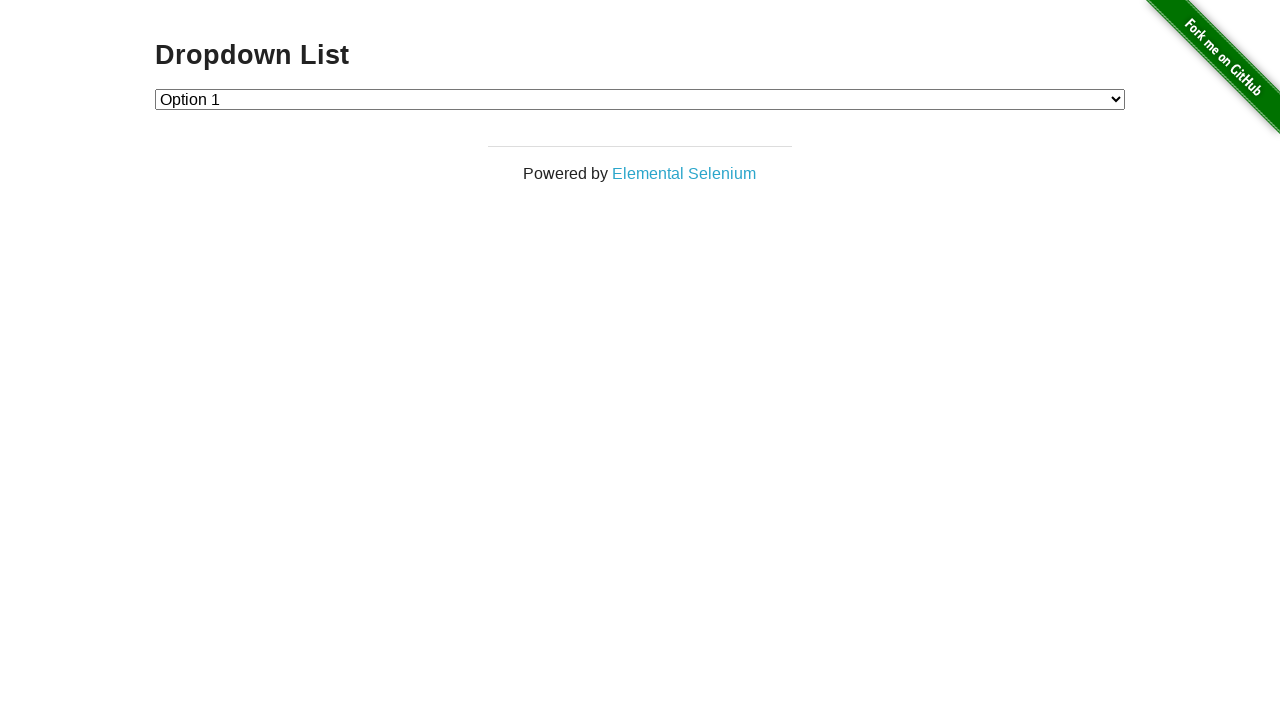

Retrieved the selected value from the dropdown
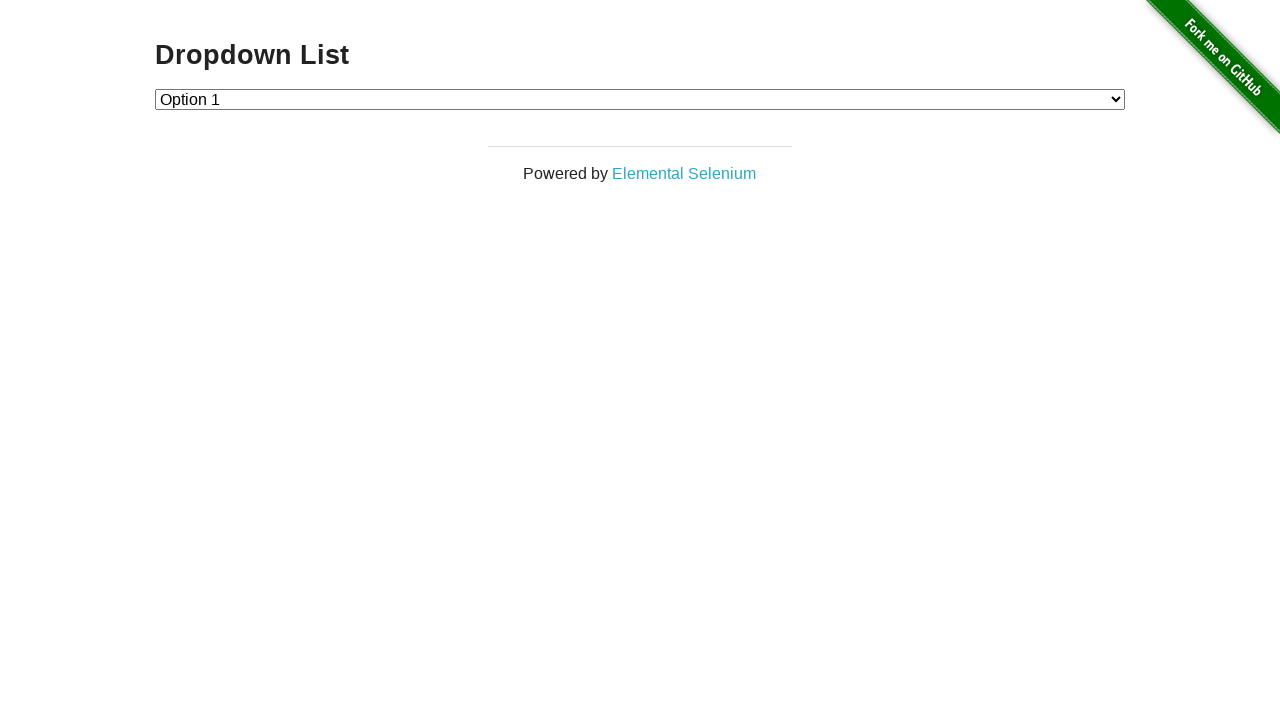

Verified that the selected value is '1' (Option 1)
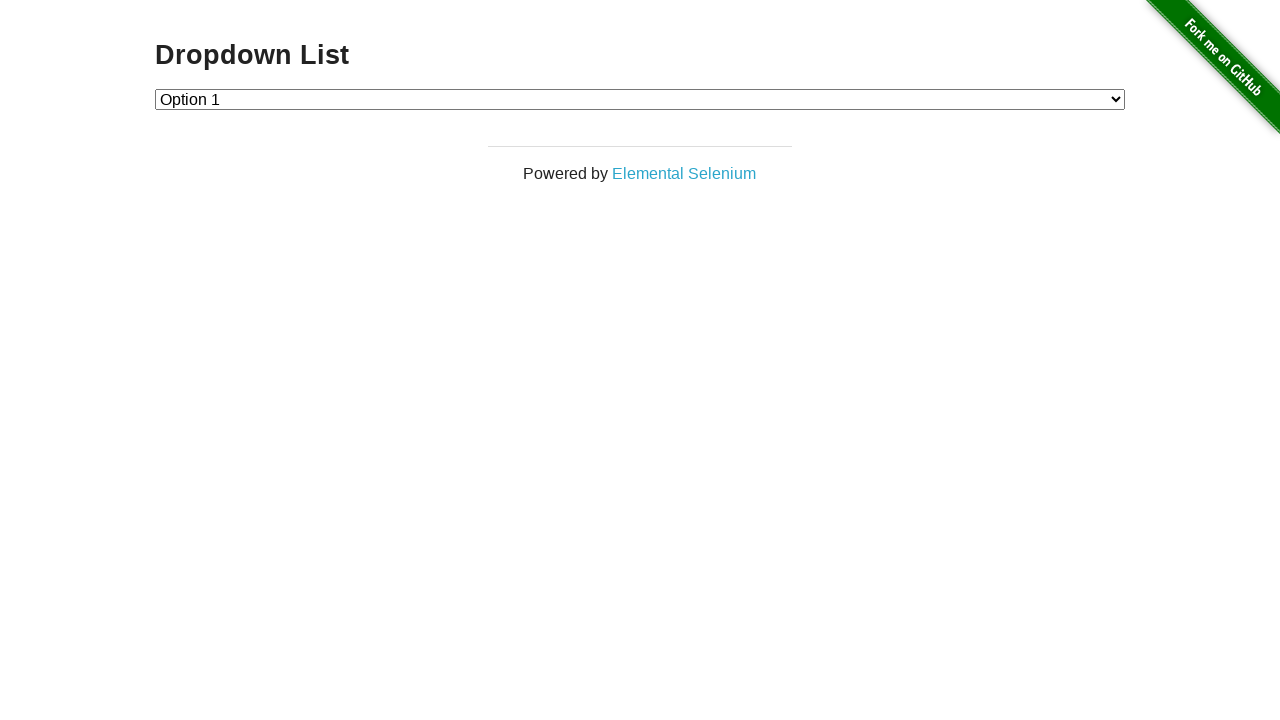

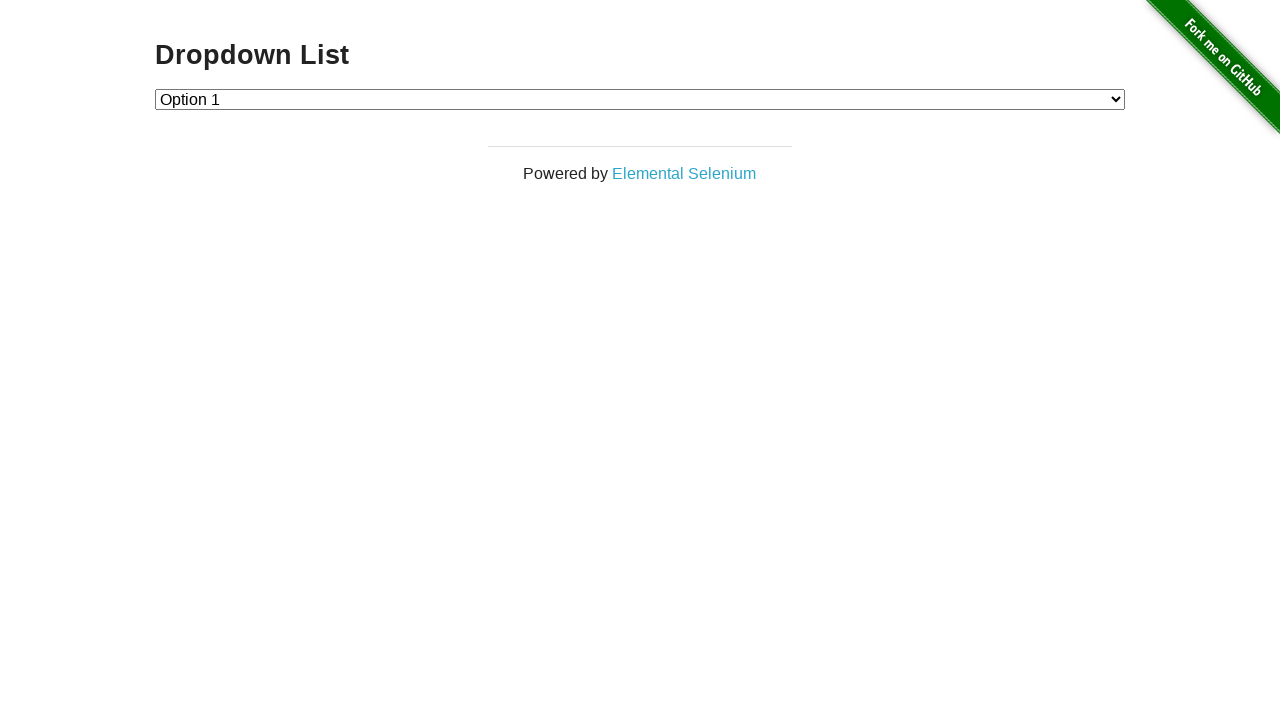